Navigates to nop-station.com and clicks on the shopping cart icon

Starting URL: https://www.nop-station.com/

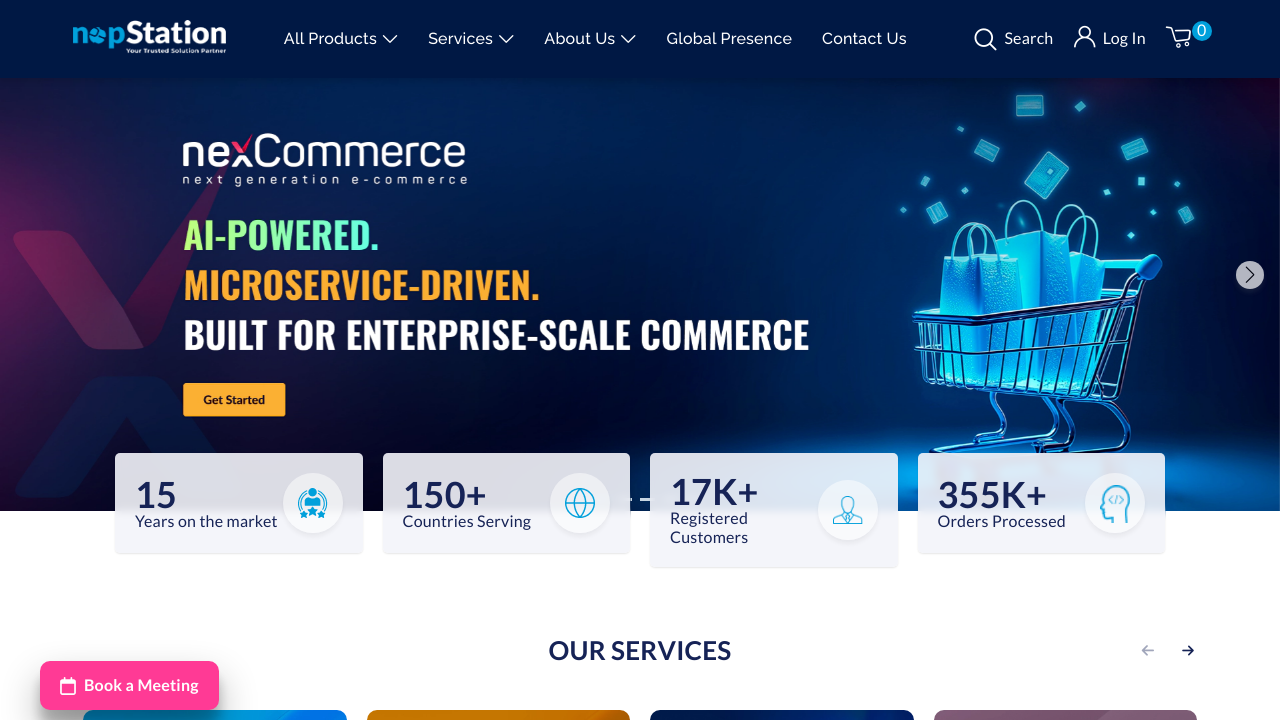

Navigated to https://www.nop-station.com/
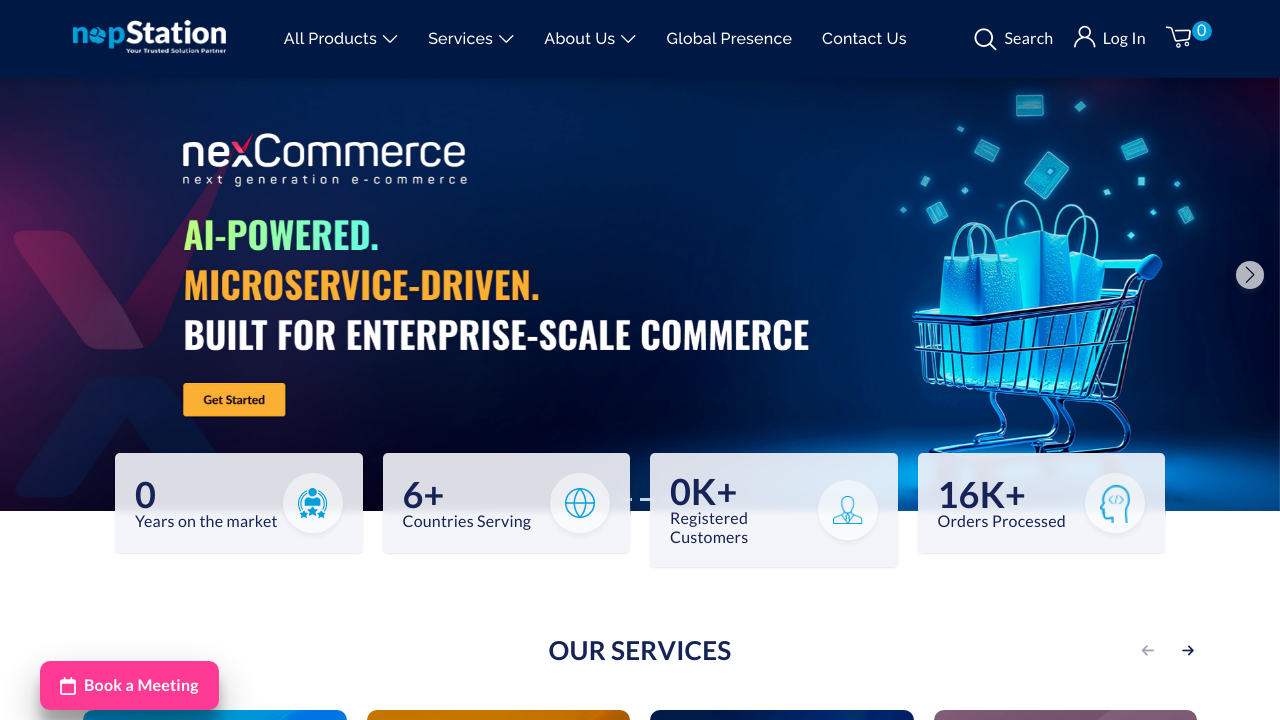

Clicked on the shopping cart icon at (1181, 39) on a.ico-cart
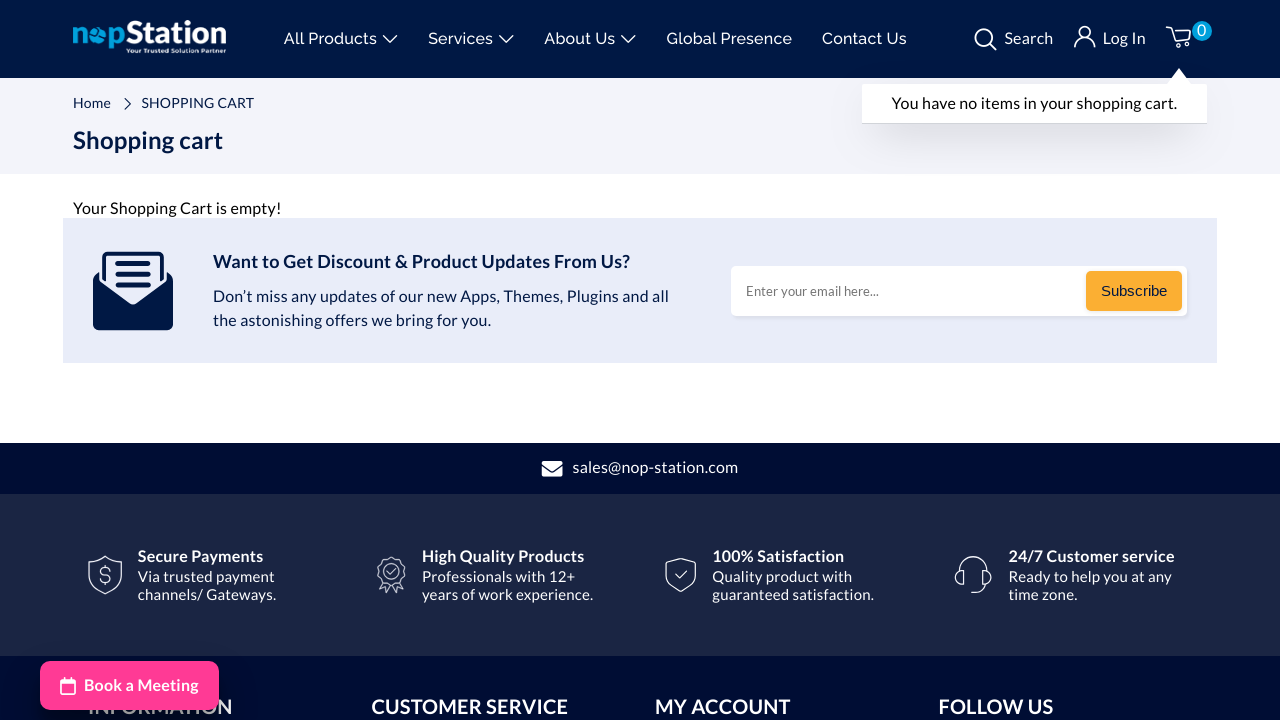

Waited 5 seconds for page to load
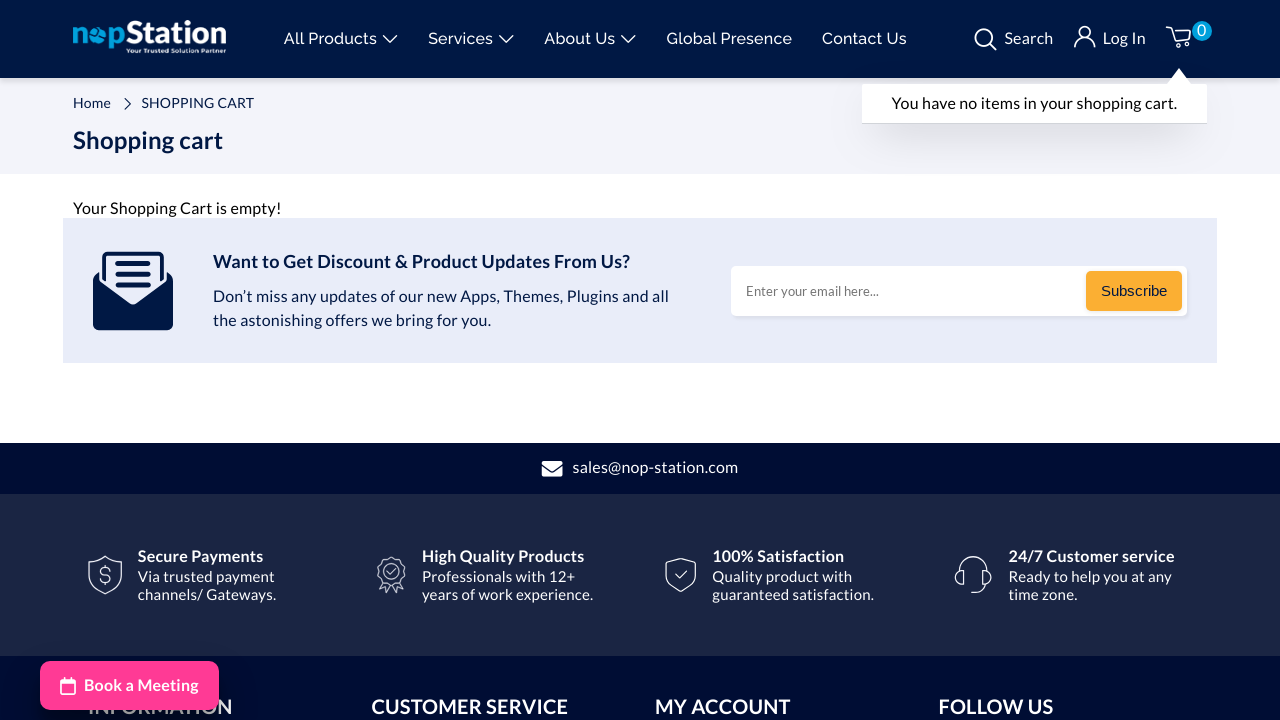

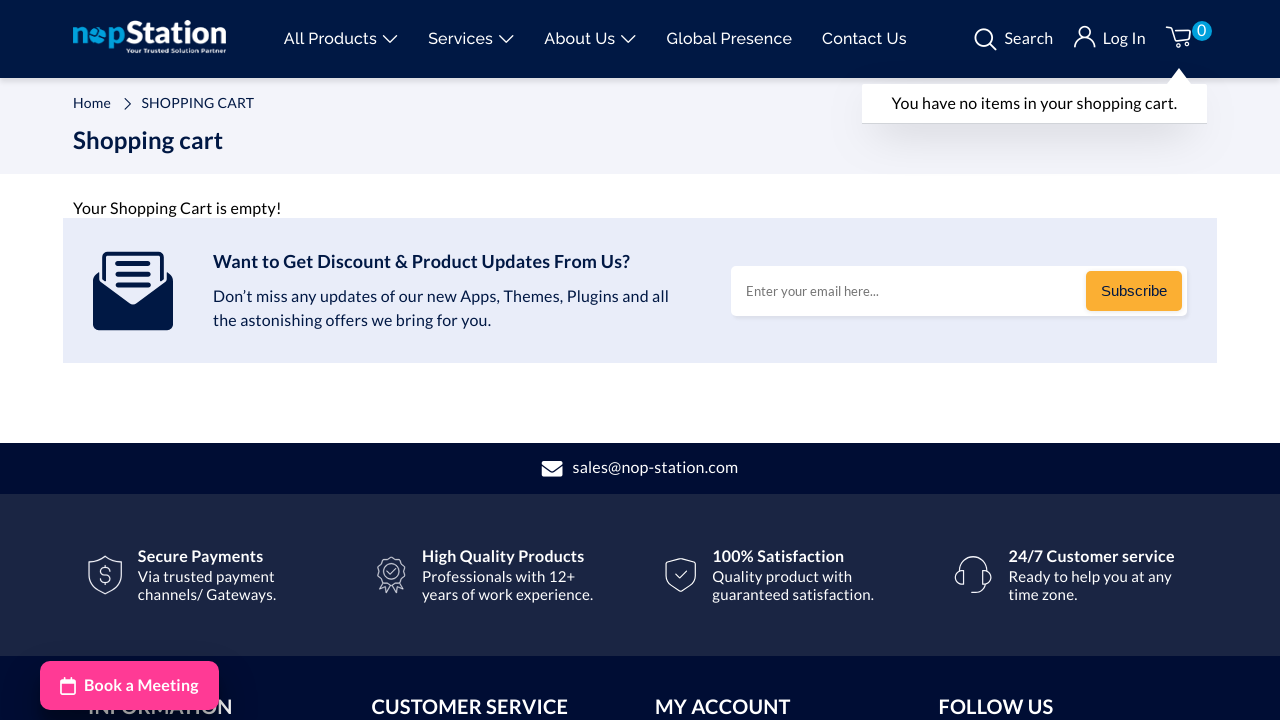